Adds text to an input field that already contains some text and verifies the combined result

Starting URL: http://guinea-pig.webdriver.io/

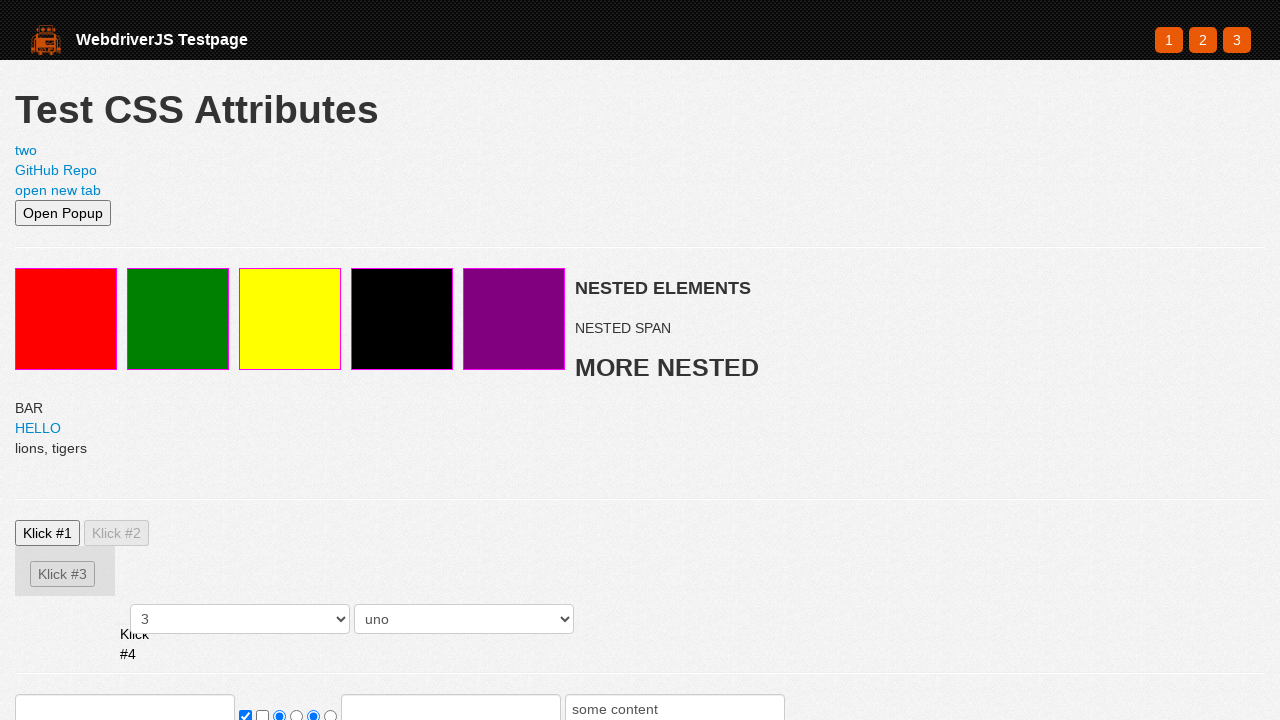

Located the input field
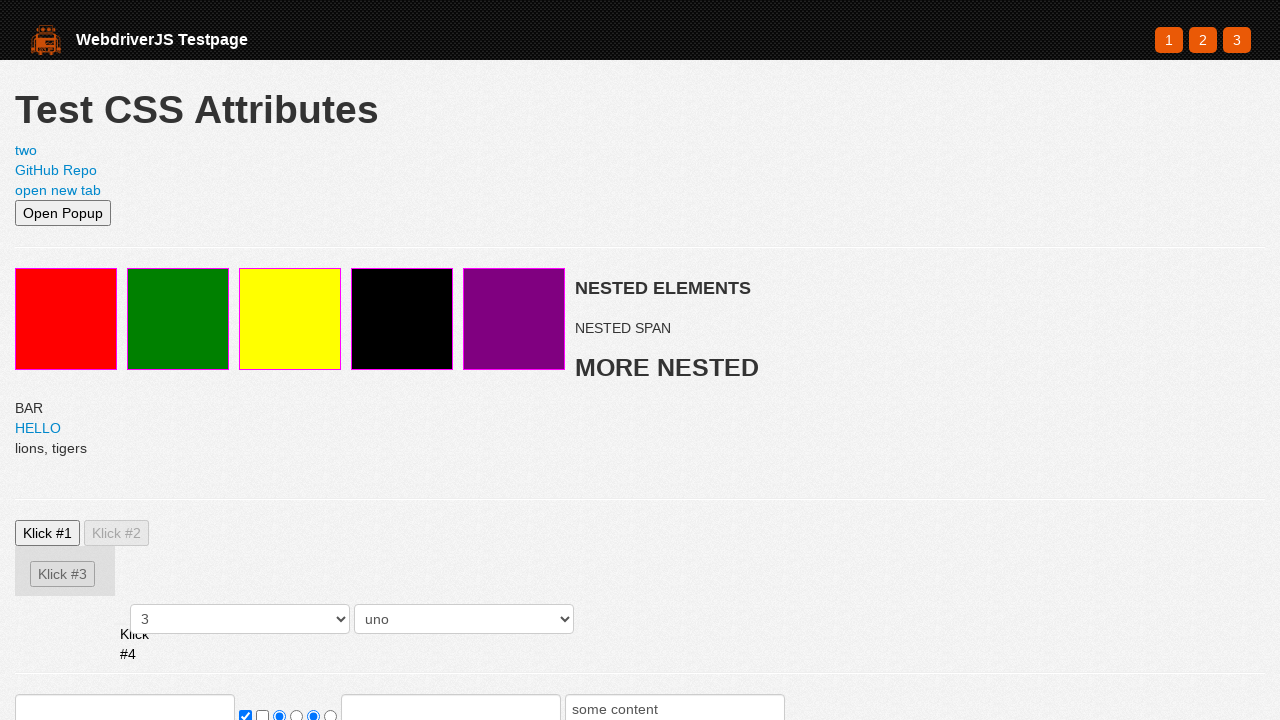

Retrieved current value from input field
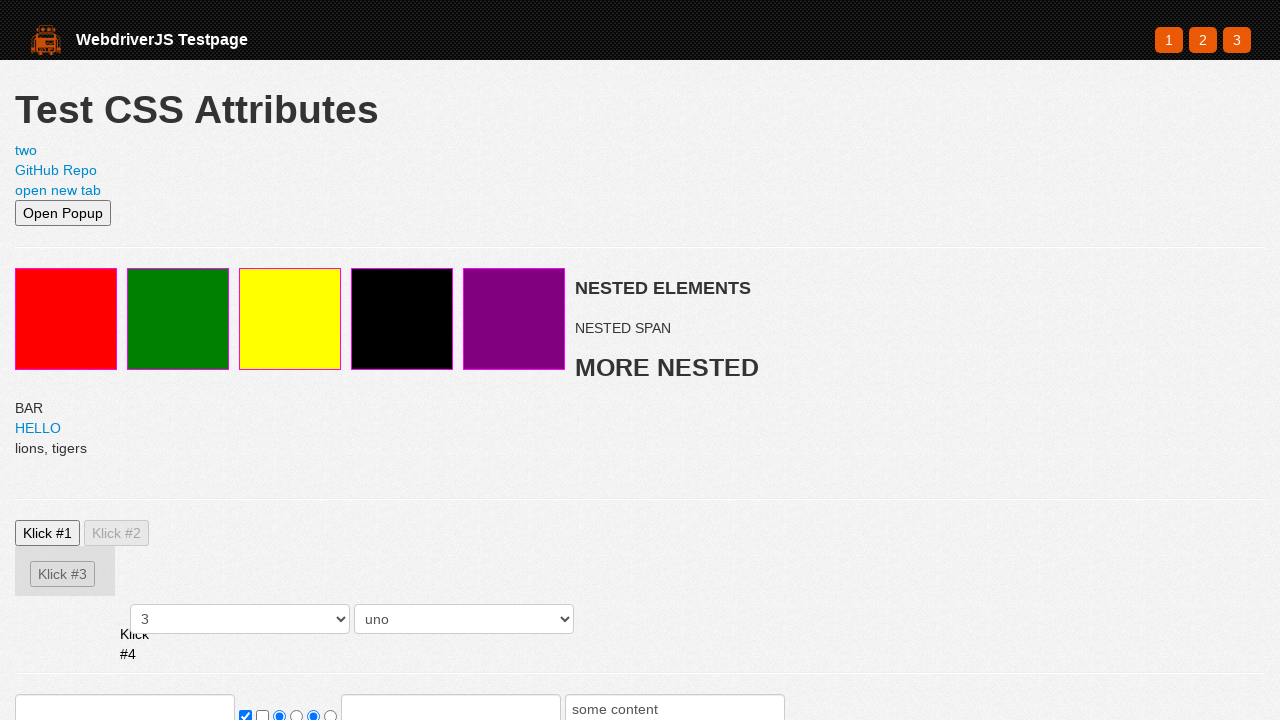

Filled input field with current value plus 'bc' on xpath=//html/body/section/form/input[1]
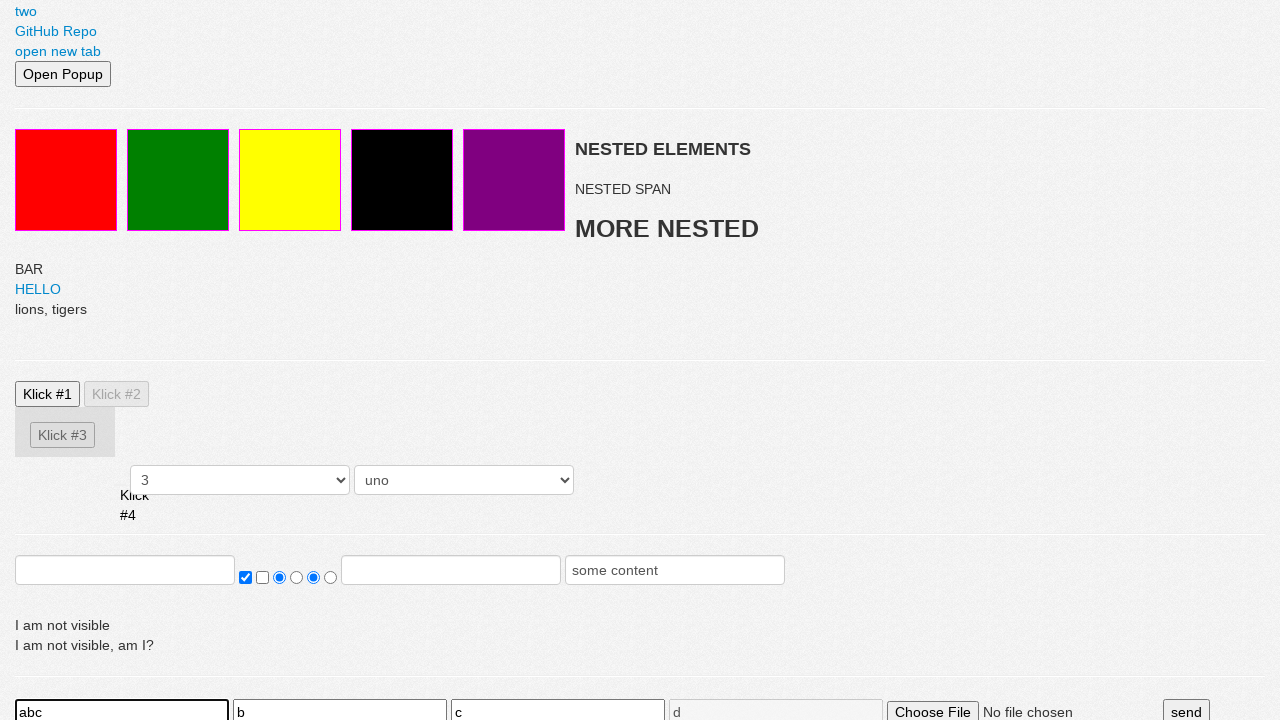

Verified input field contains 'abc'
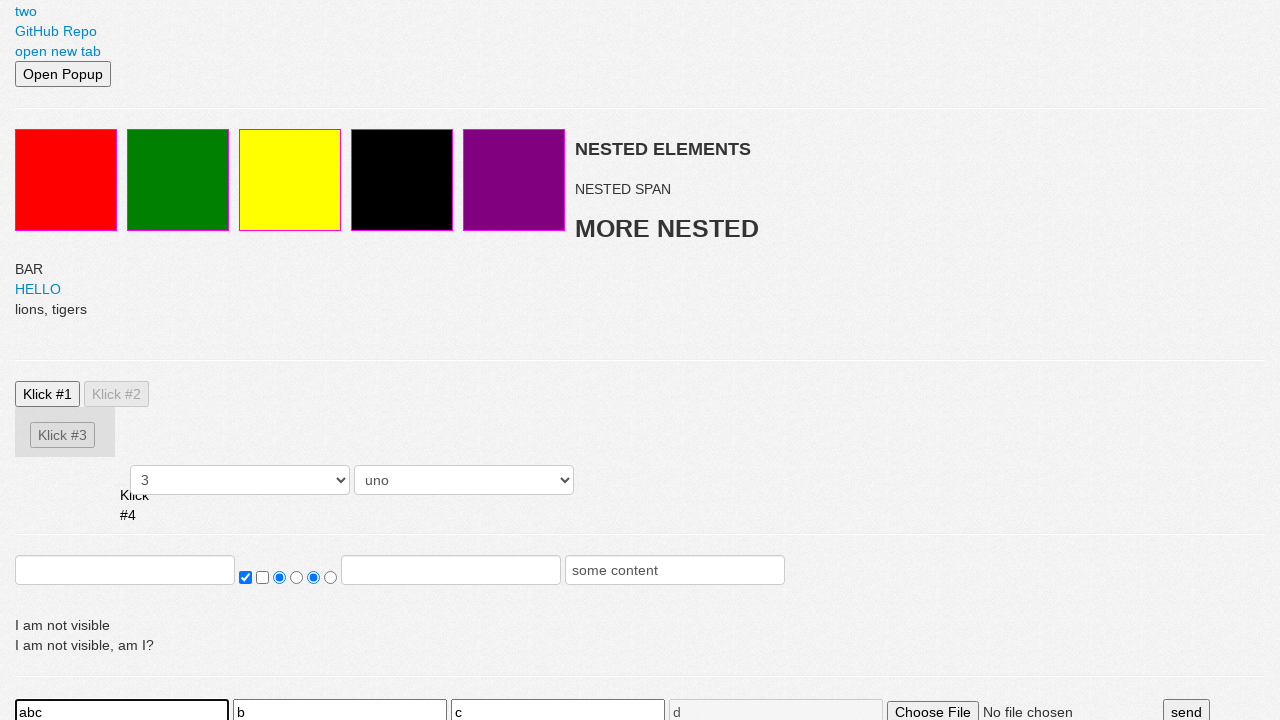

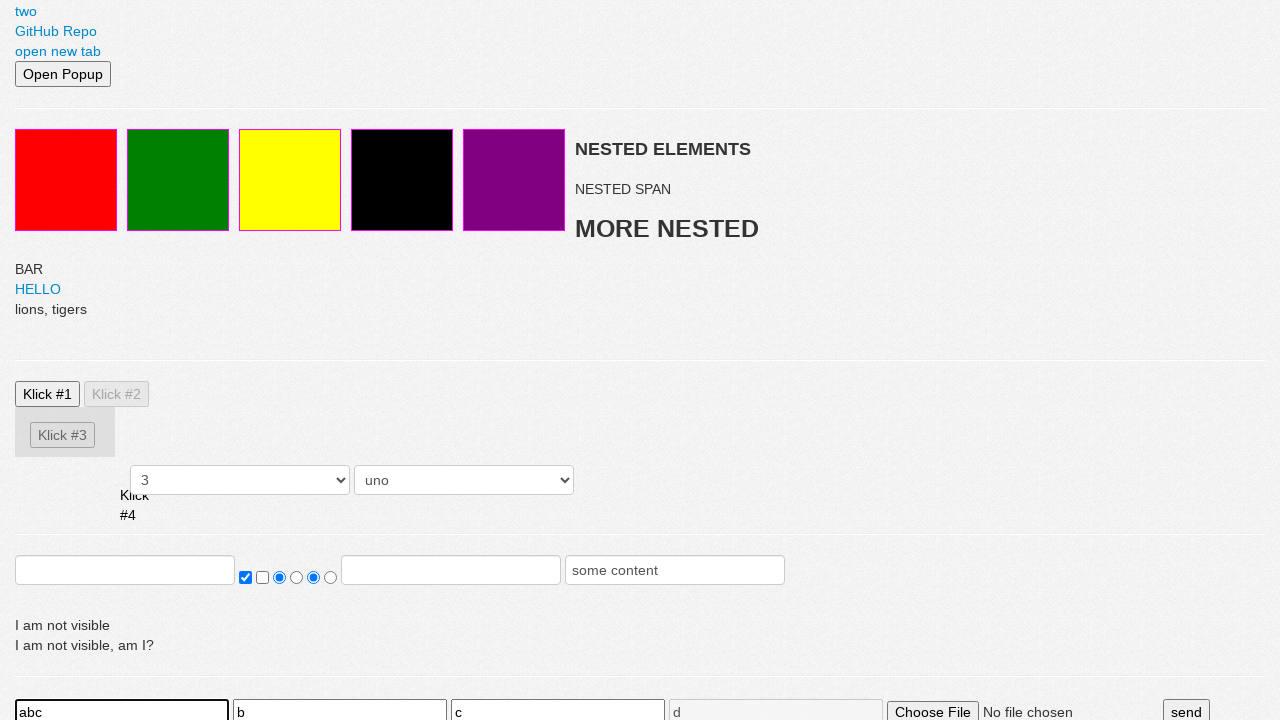